Tests page scrolling functionality by scrolling to the bottom of the page and then back to the top

Starting URL: https://p-del.co/

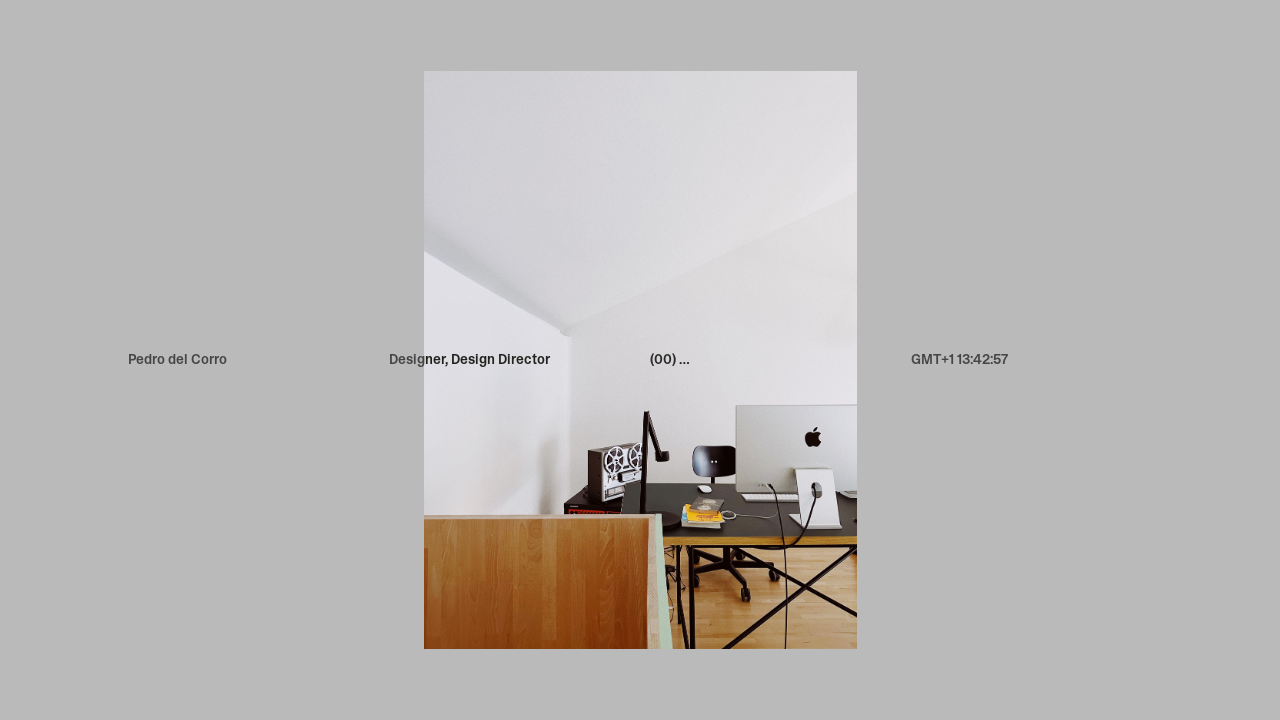

Scrolled to the bottom of the page
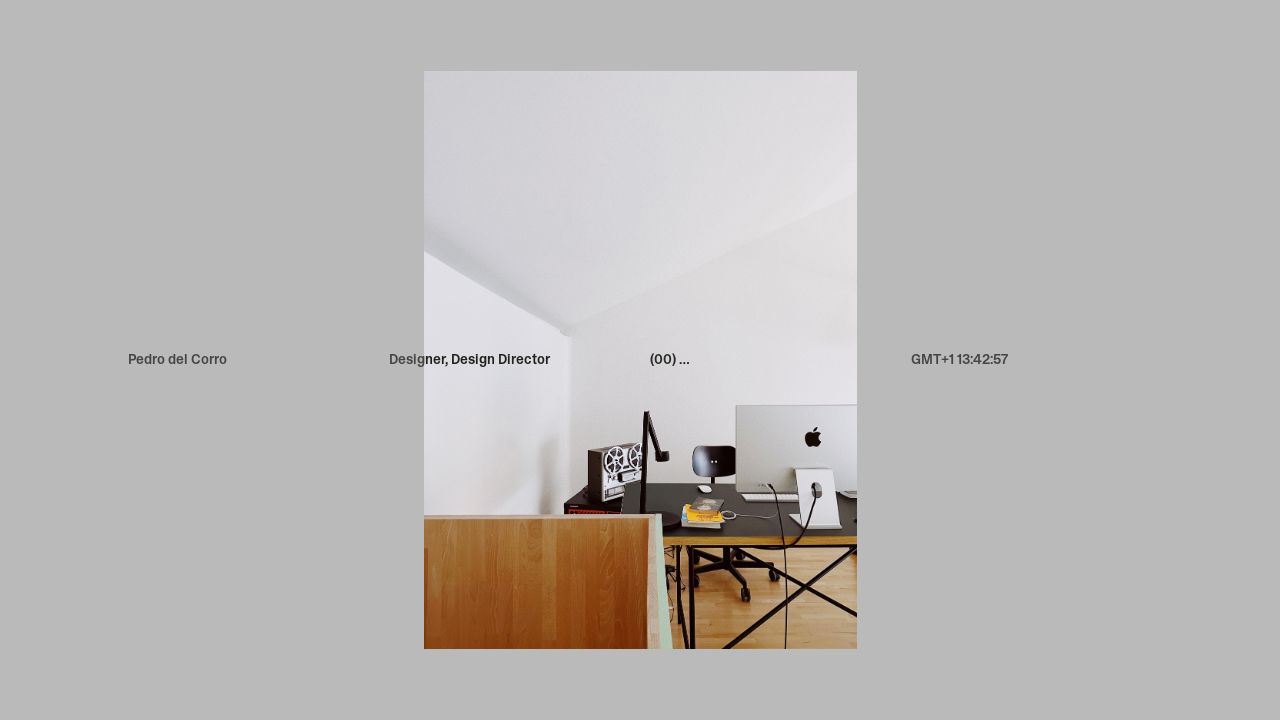

Waited 2 seconds for scroll to complete
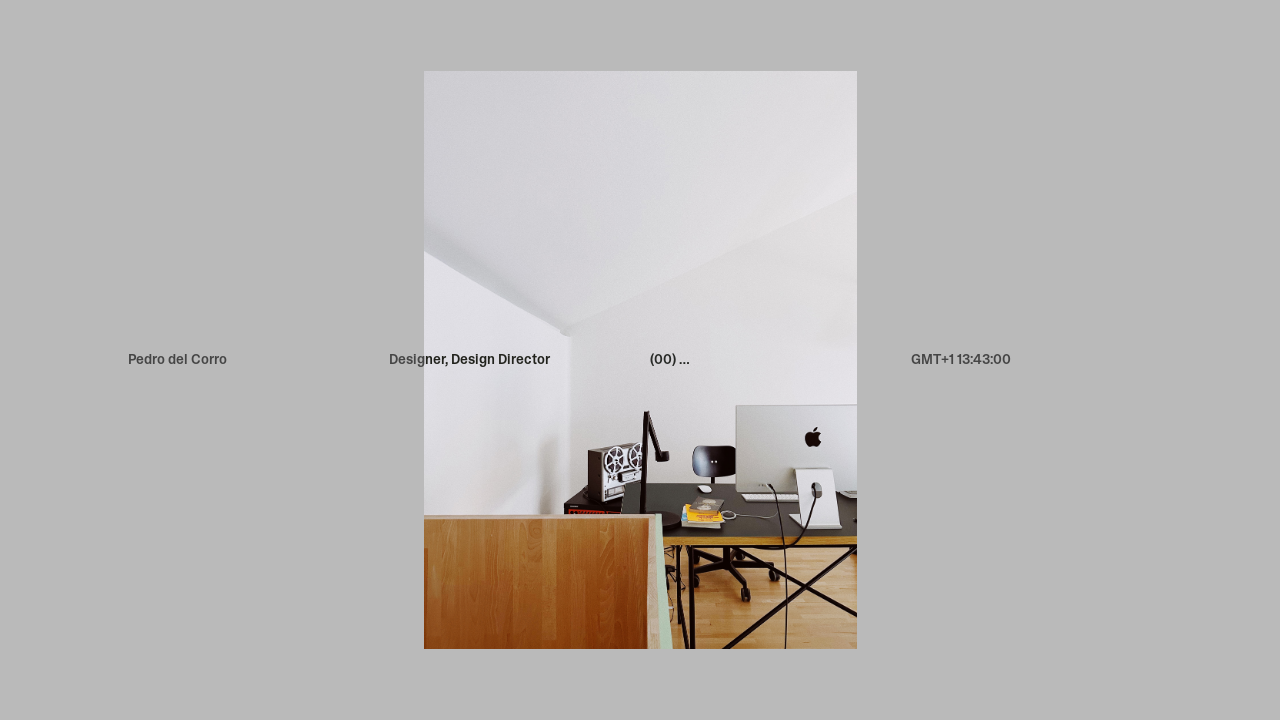

Scrolled back to the top of the page
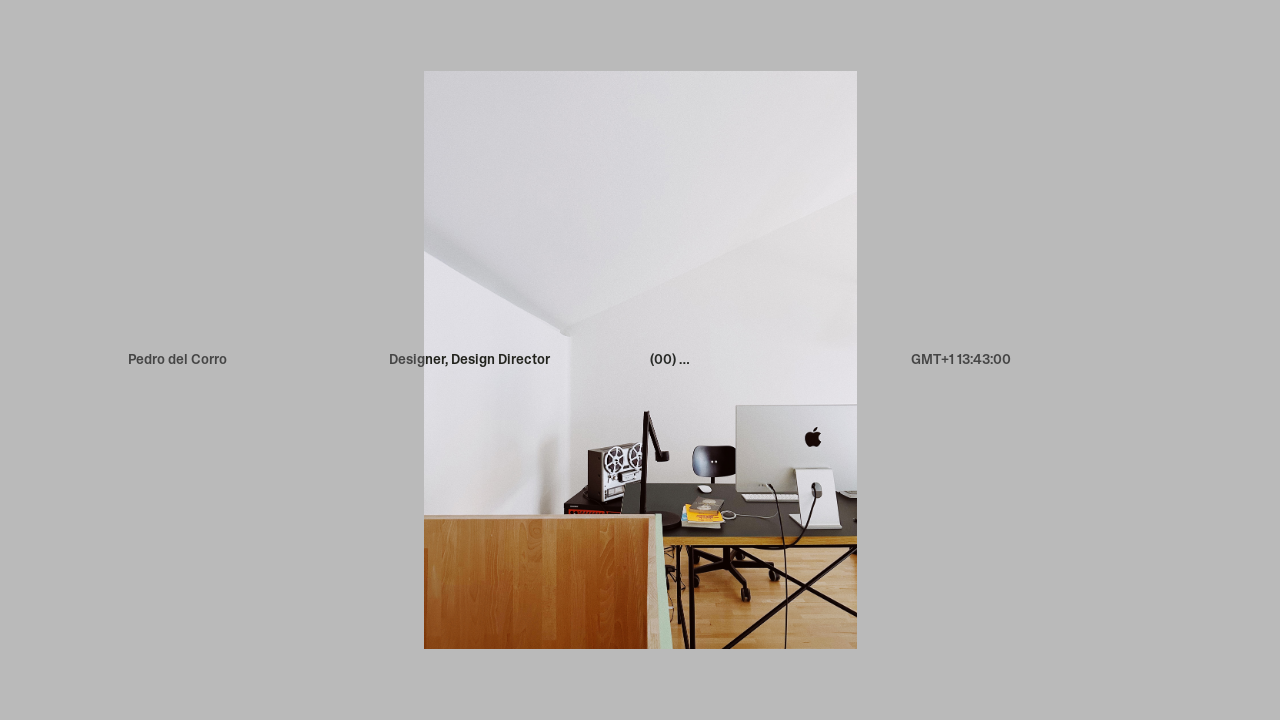

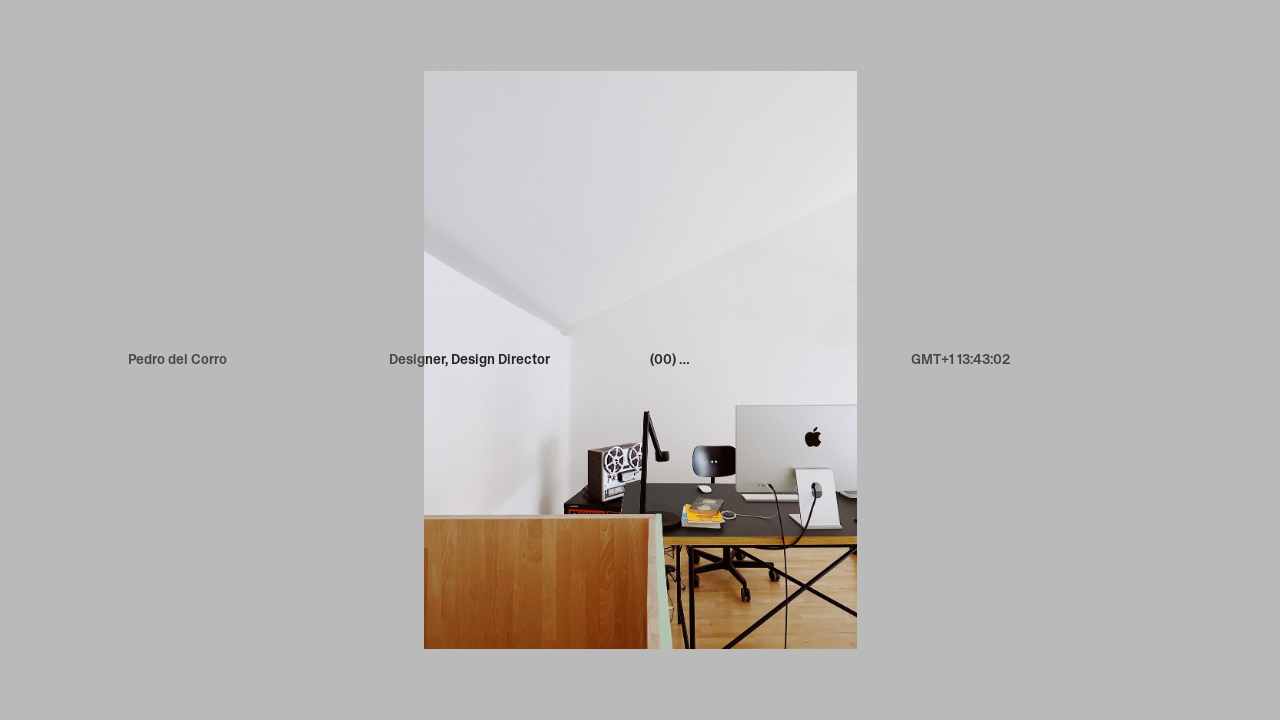